Tests button interactions on the DemoQA buttons page by performing double-click, right-click, and regular click actions, then verifying the confirmation messages appear.

Starting URL: https://demoqa.com/buttons

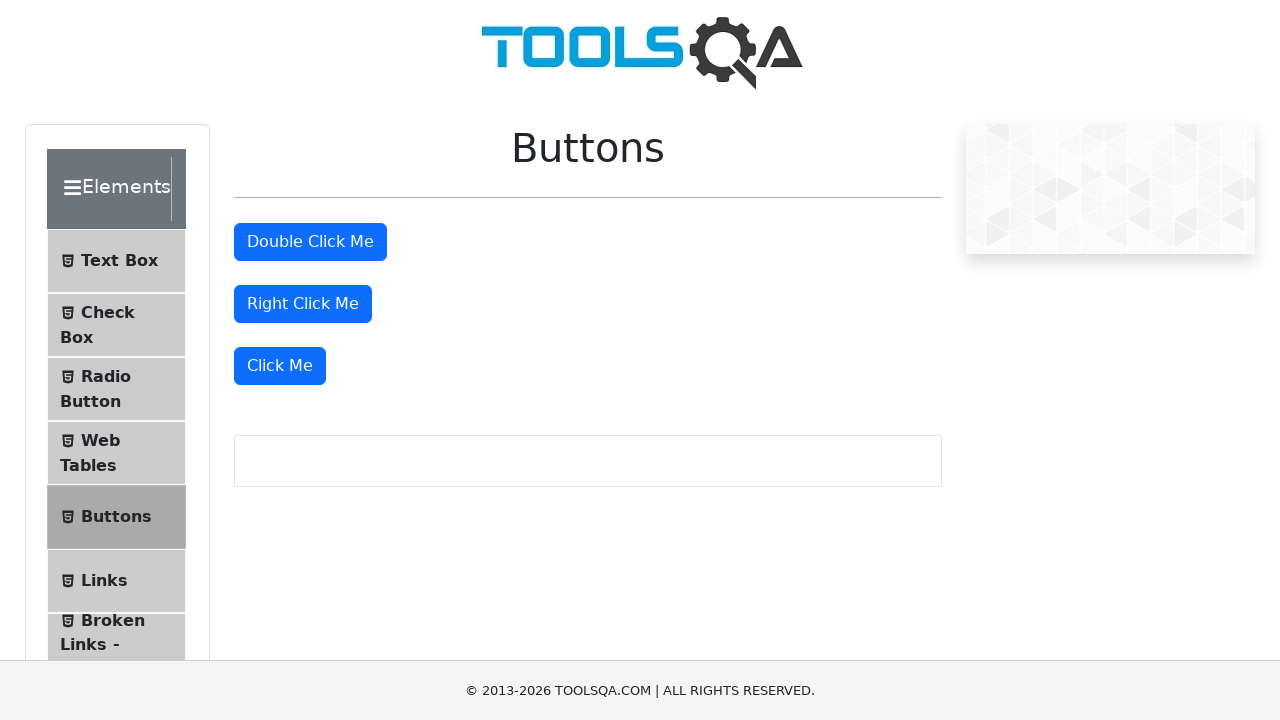

Double-clicked the double-click button at (310, 242) on #doubleClickBtn
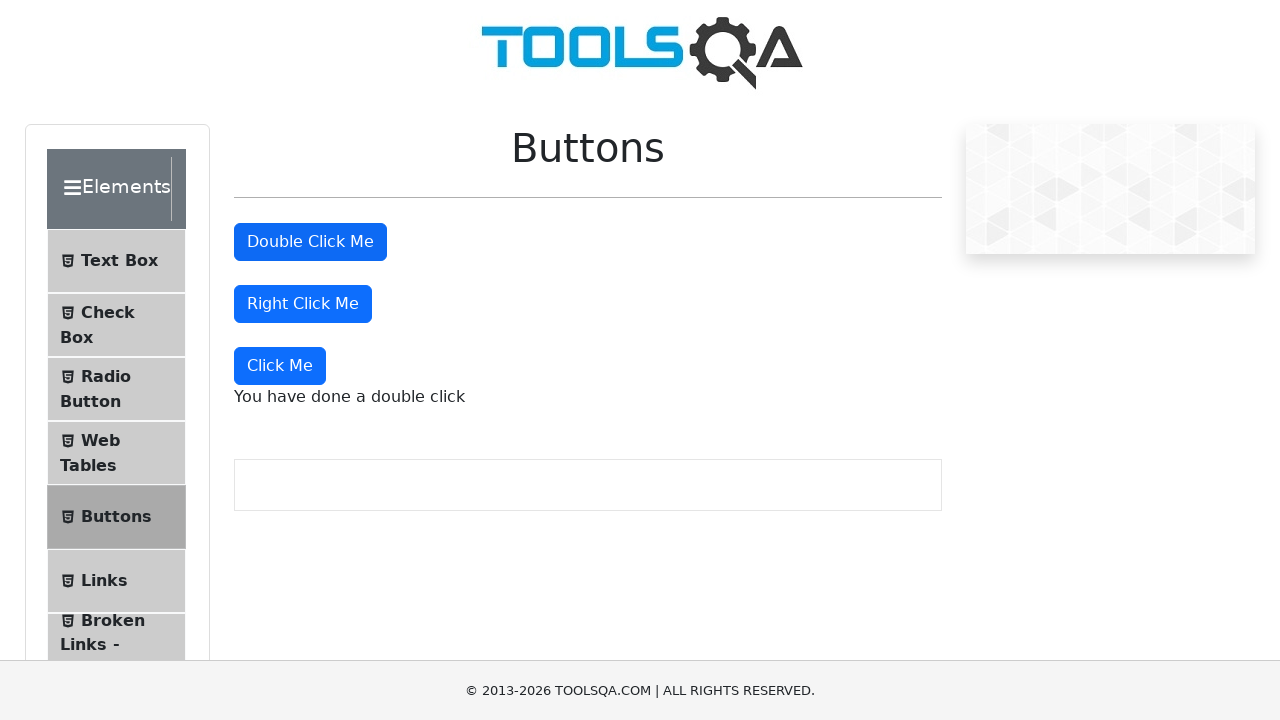

Double-click message selector appeared
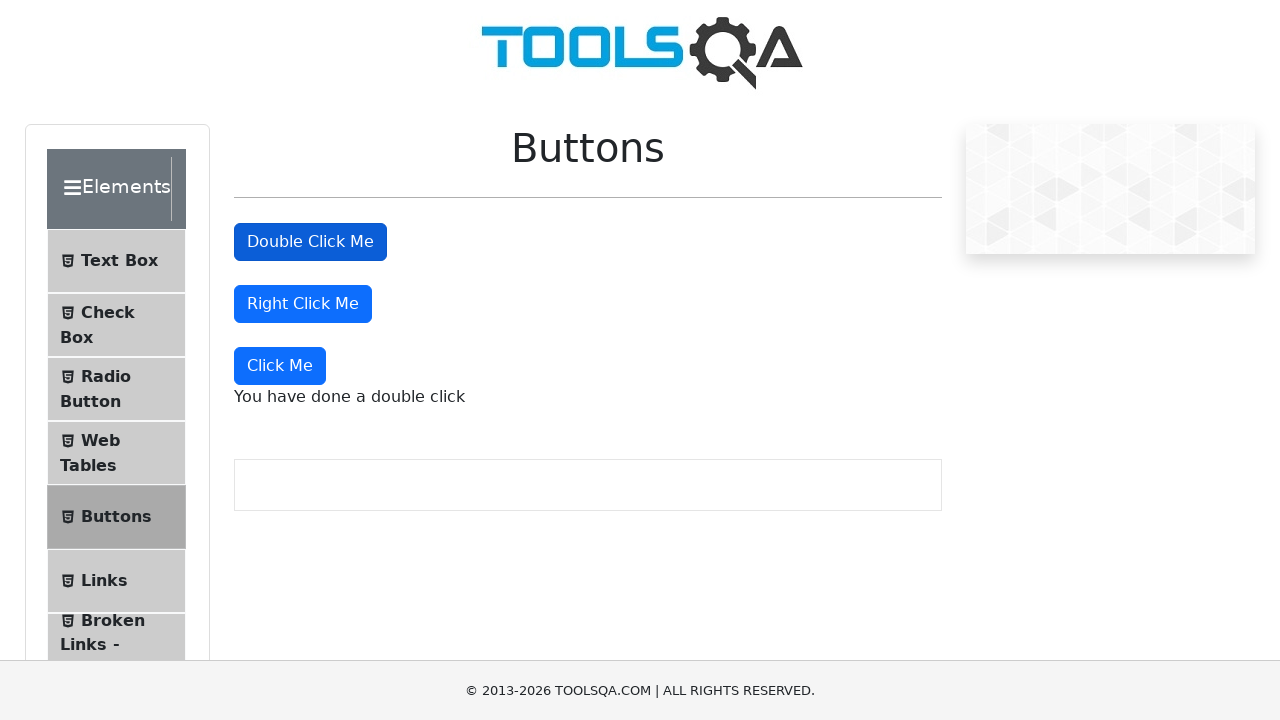

Verified double-click confirmation message contains expected text
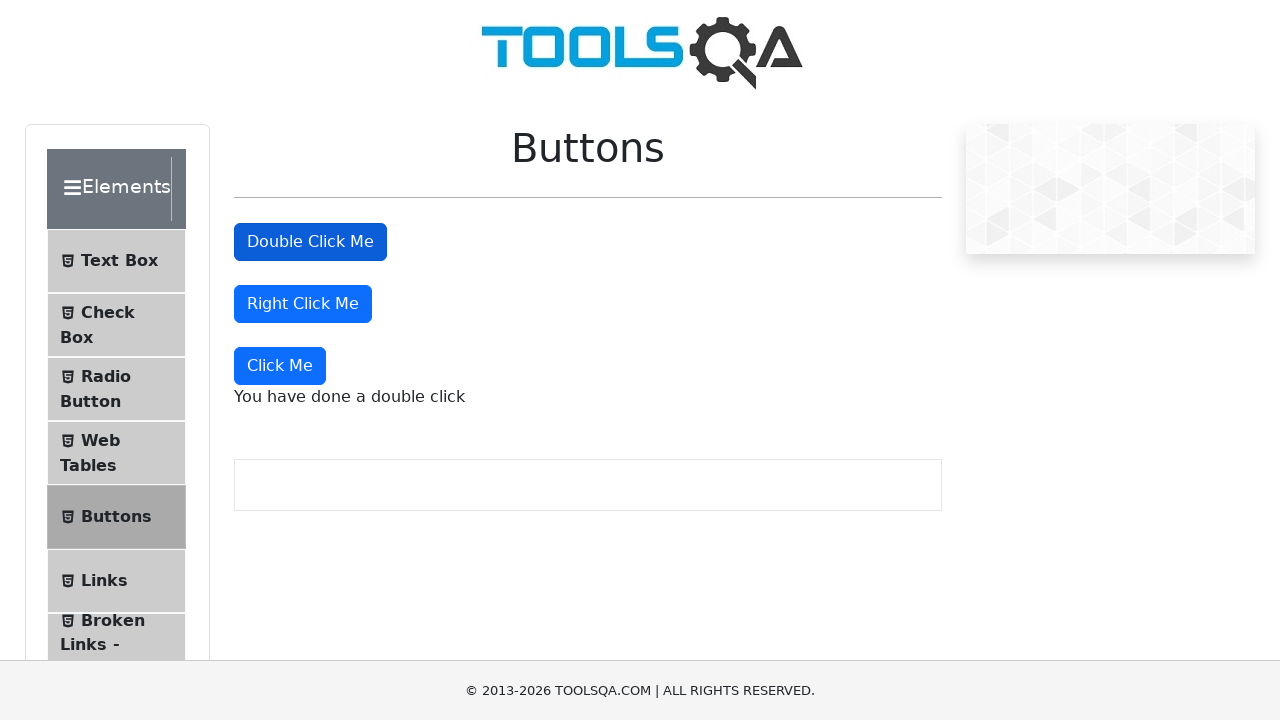

Right-clicked the right-click button at (303, 304) on #rightClickBtn
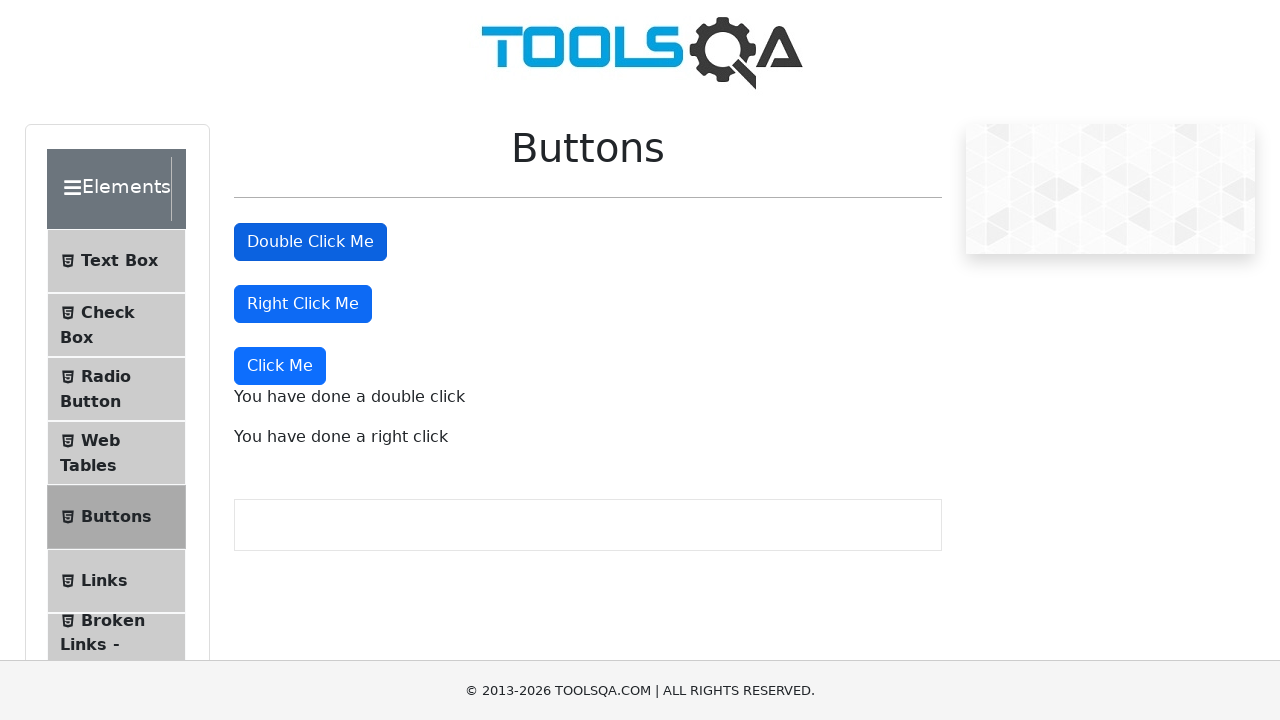

Right-click message selector appeared
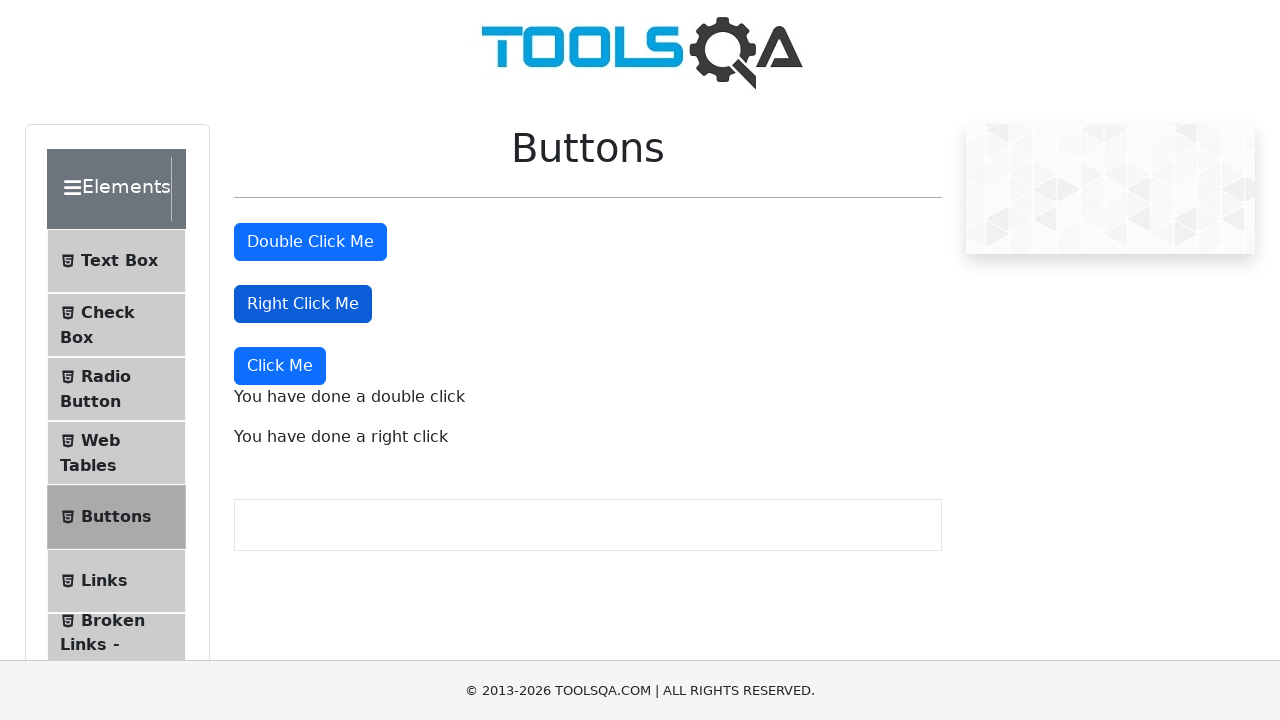

Verified right-click confirmation message contains expected text
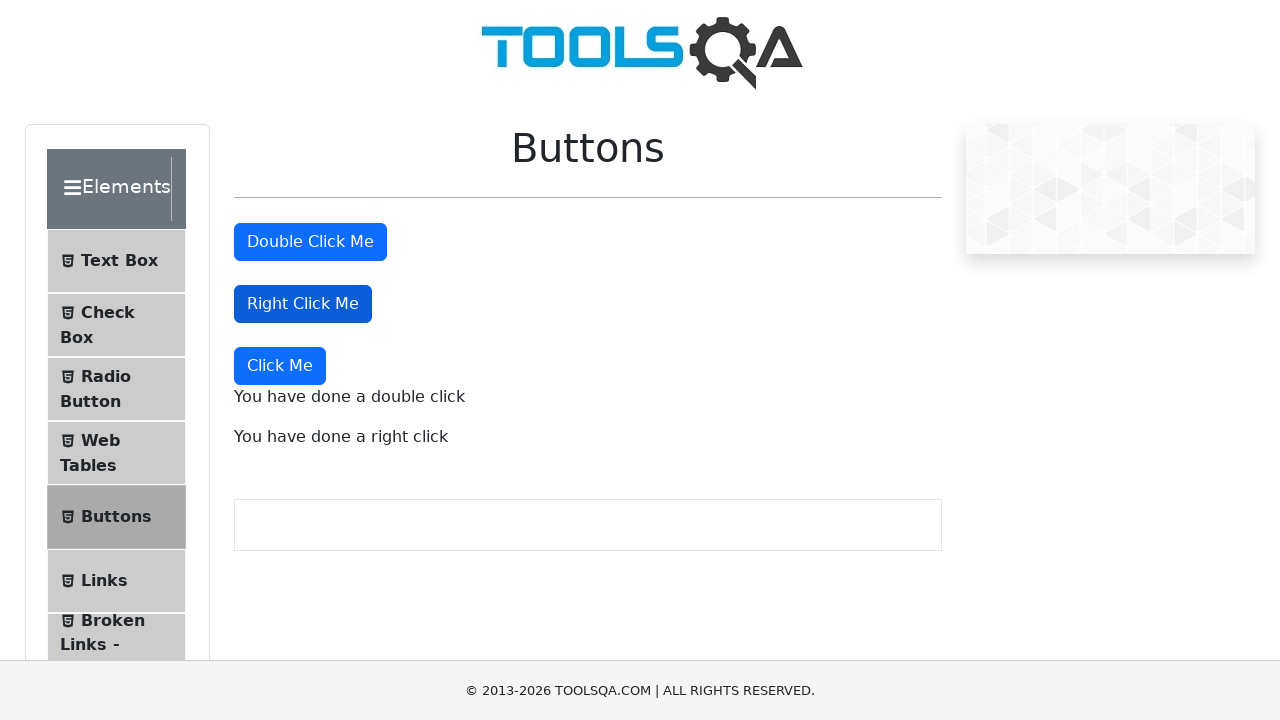

Clicked the 'Click Me' button at (280, 366) on button:has-text('Click Me') >> nth=-1
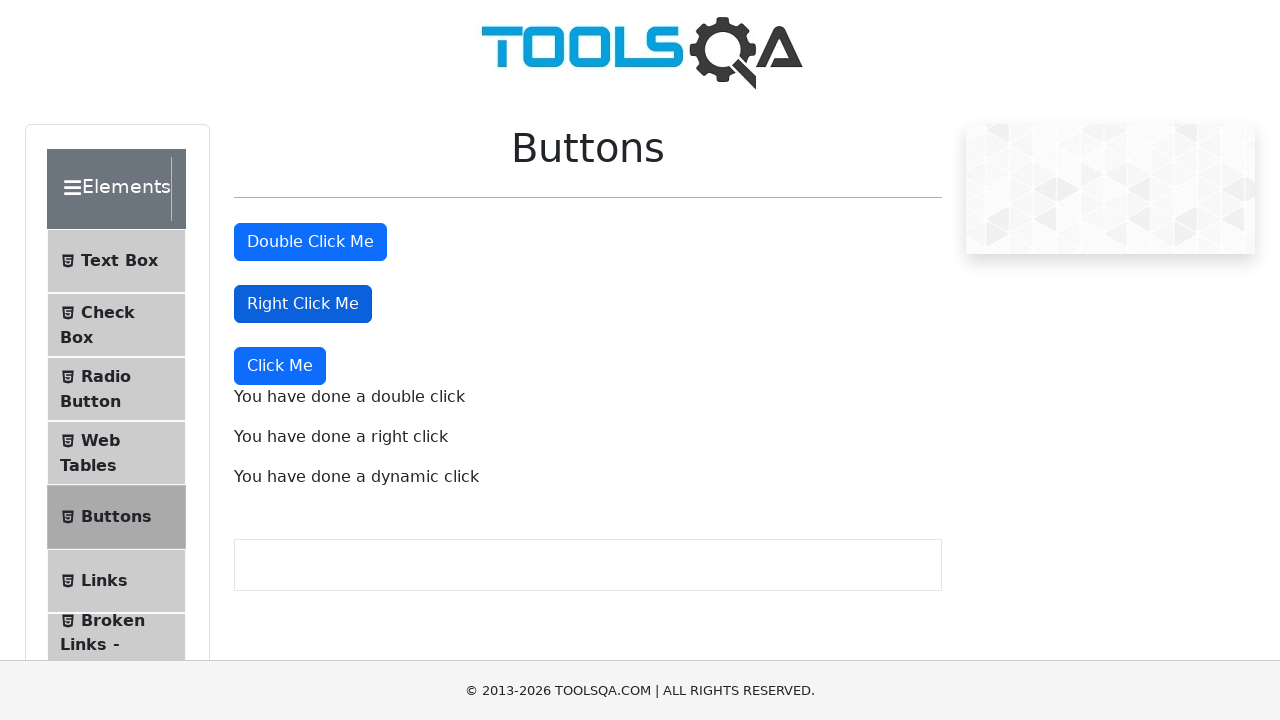

Dynamic click message selector appeared
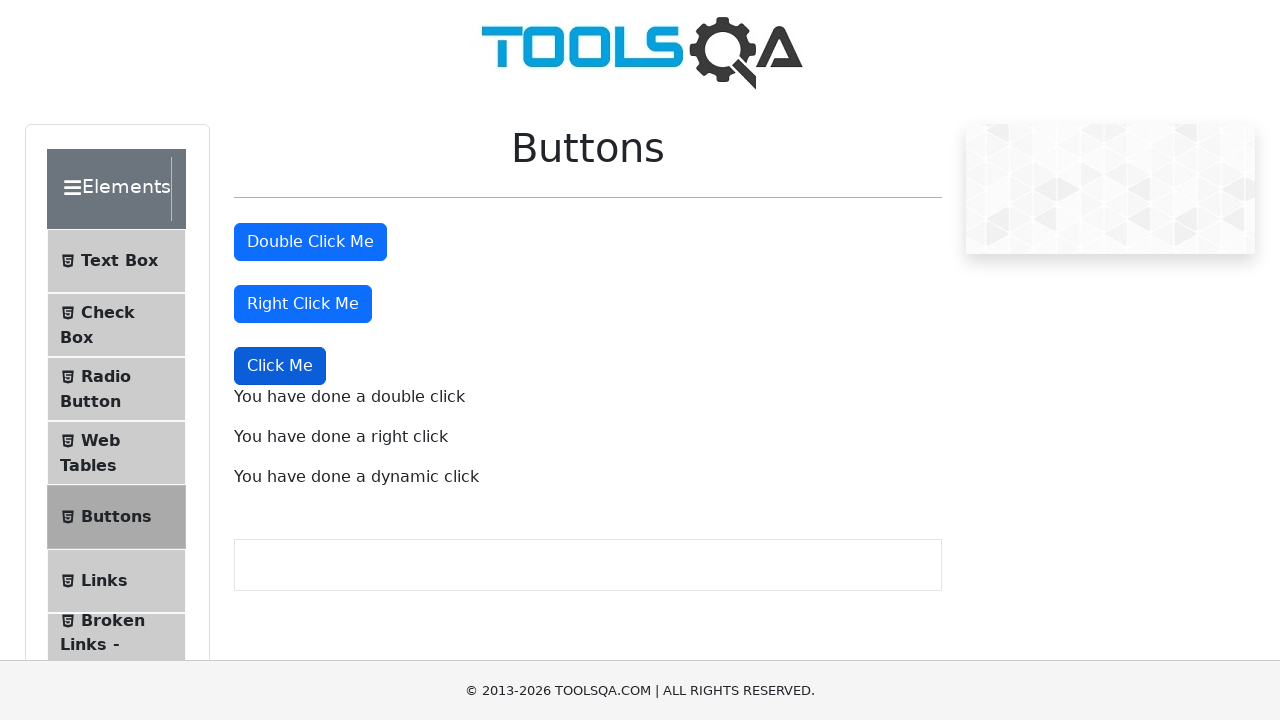

Verified dynamic click confirmation message contains expected text
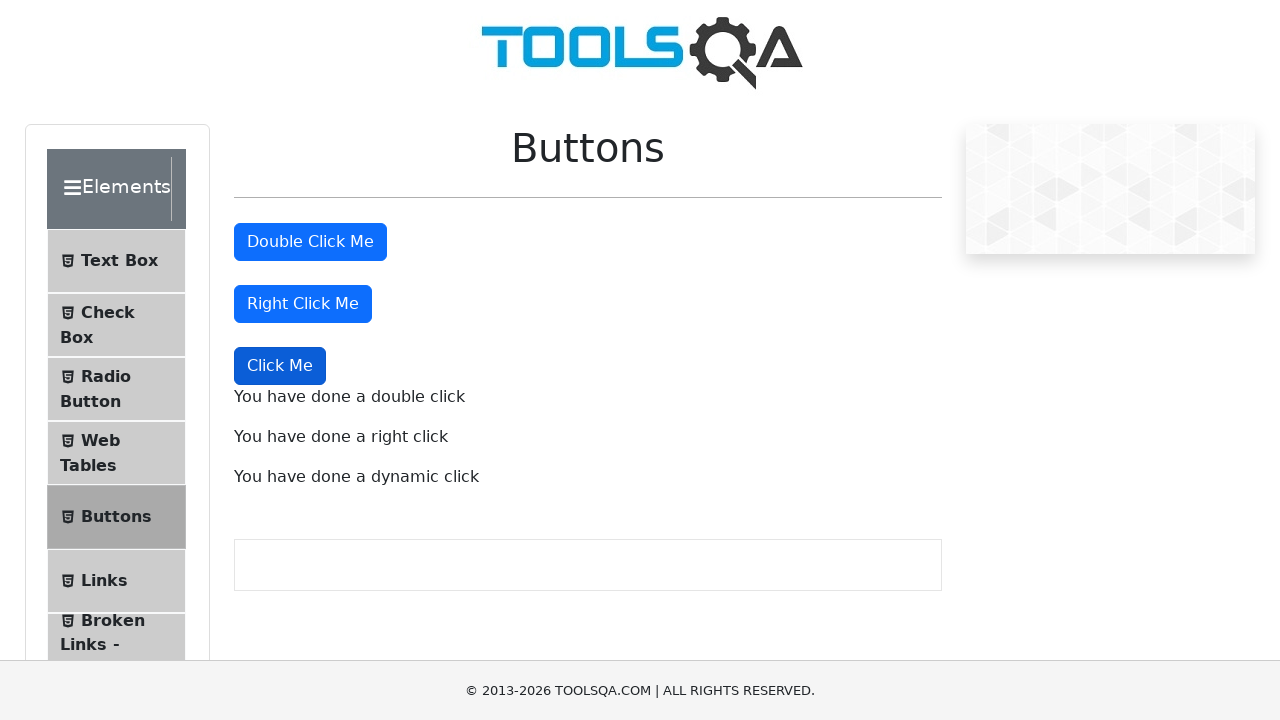

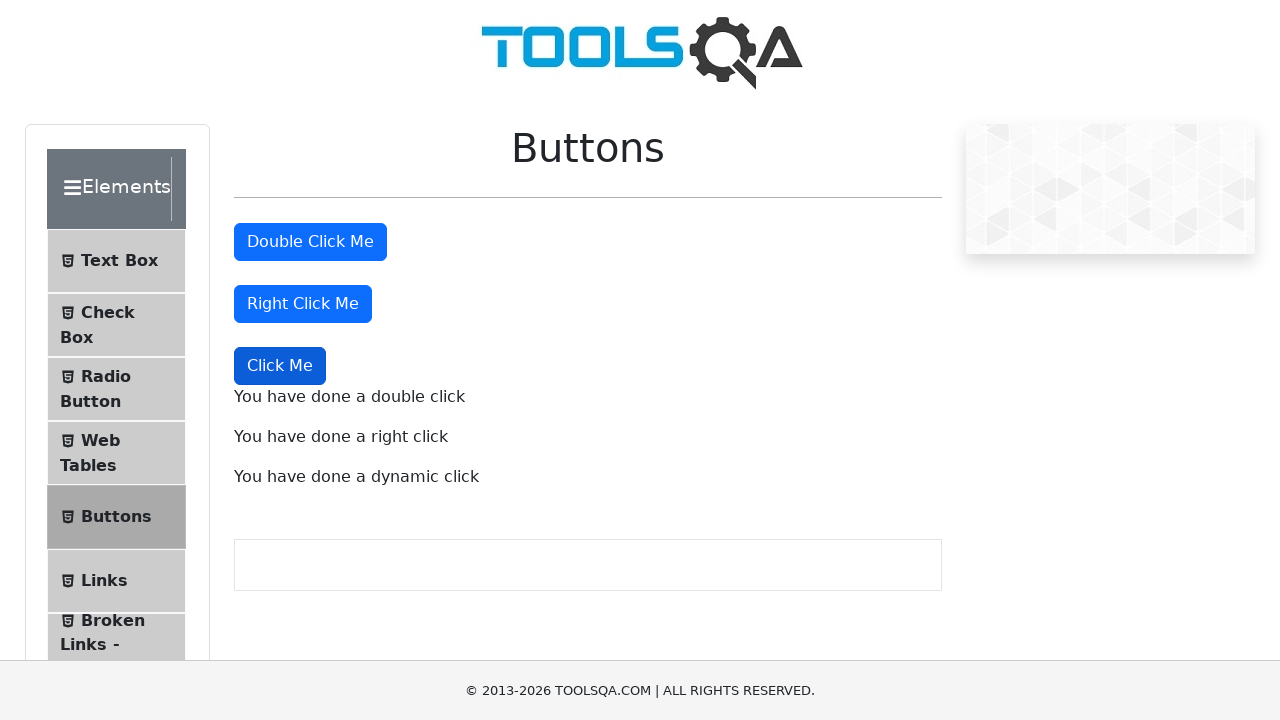